Tests BMI calculator by entering weight and height values for Shir Biton and verifying the calculated BMI result

Starting URL: https://atidcollege.co.il/Xamples/bmi/

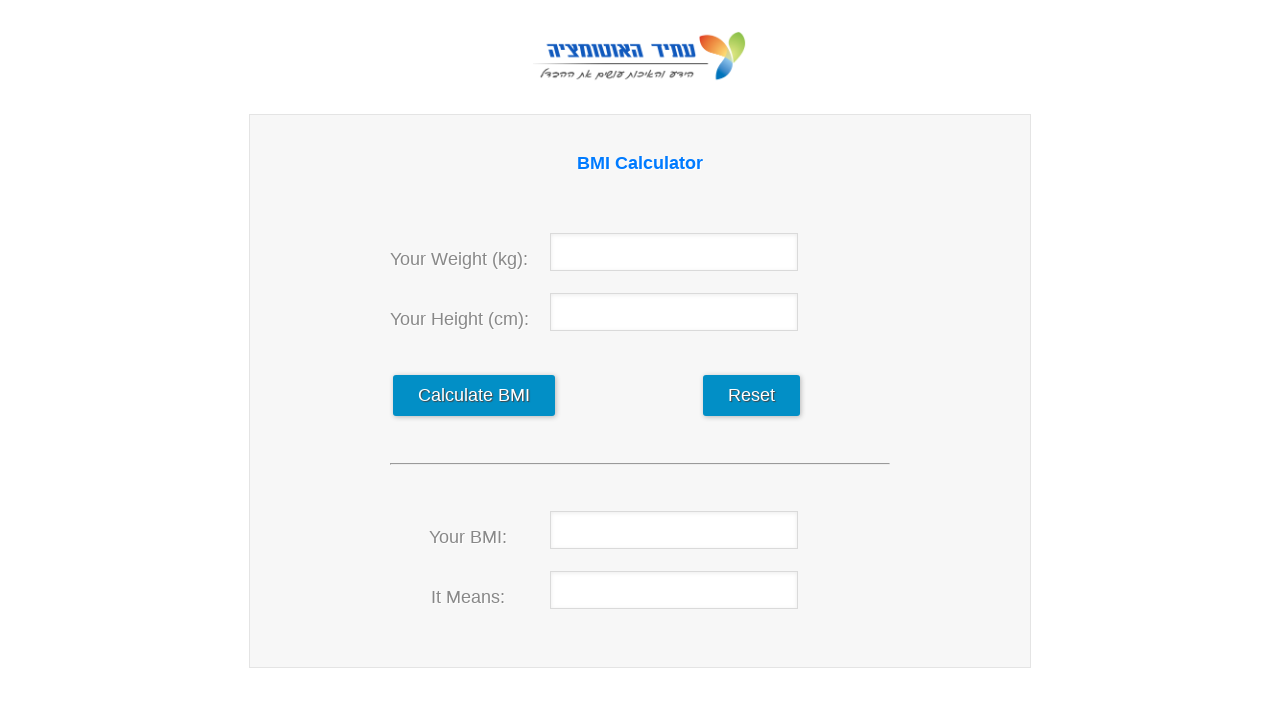

Entered weight value 55 for Shir Biton on #weight
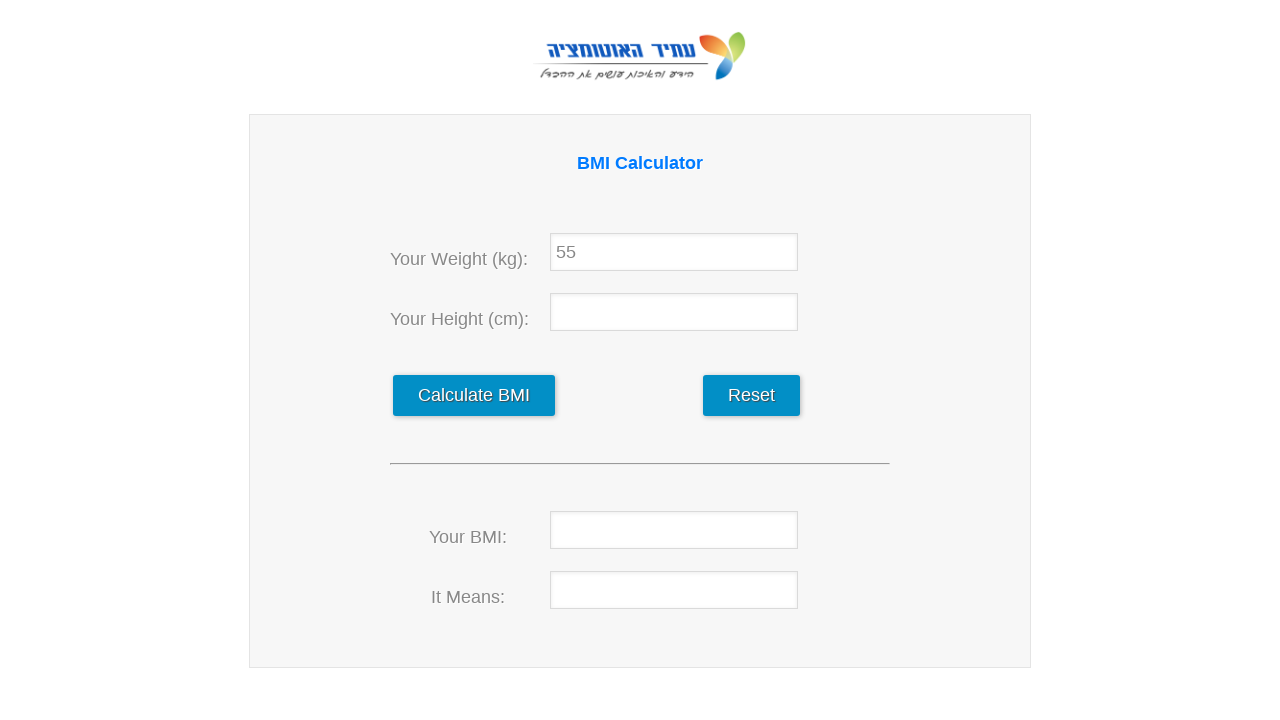

Entered height value 168 for Shir Biton on #hight
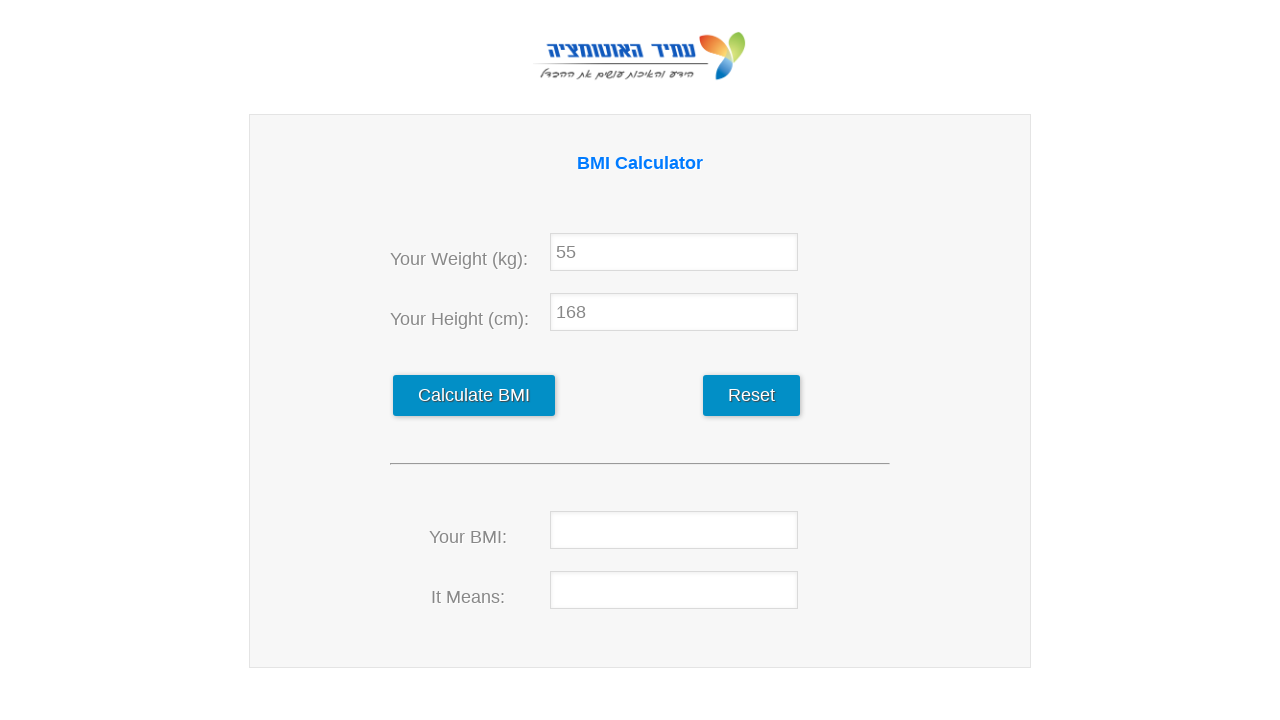

Clicked calculate button to compute BMI at (474, 396) on #calculate_data
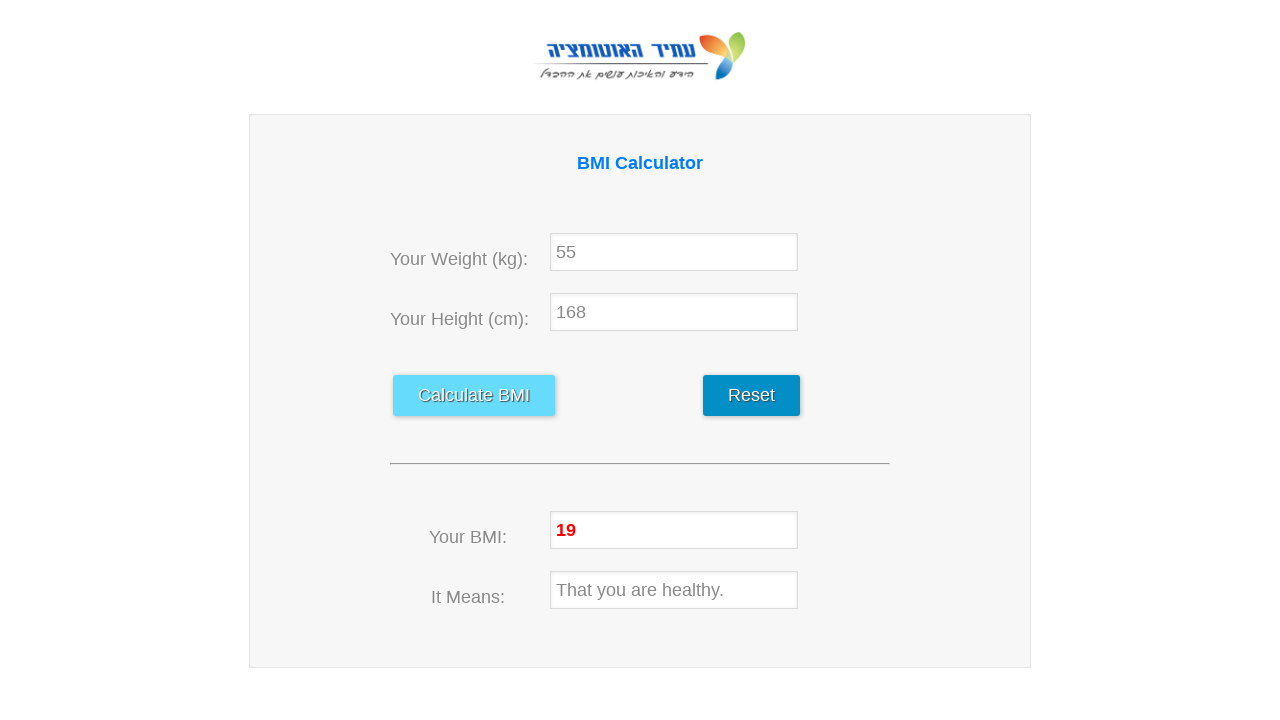

BMI result element loaded and verified
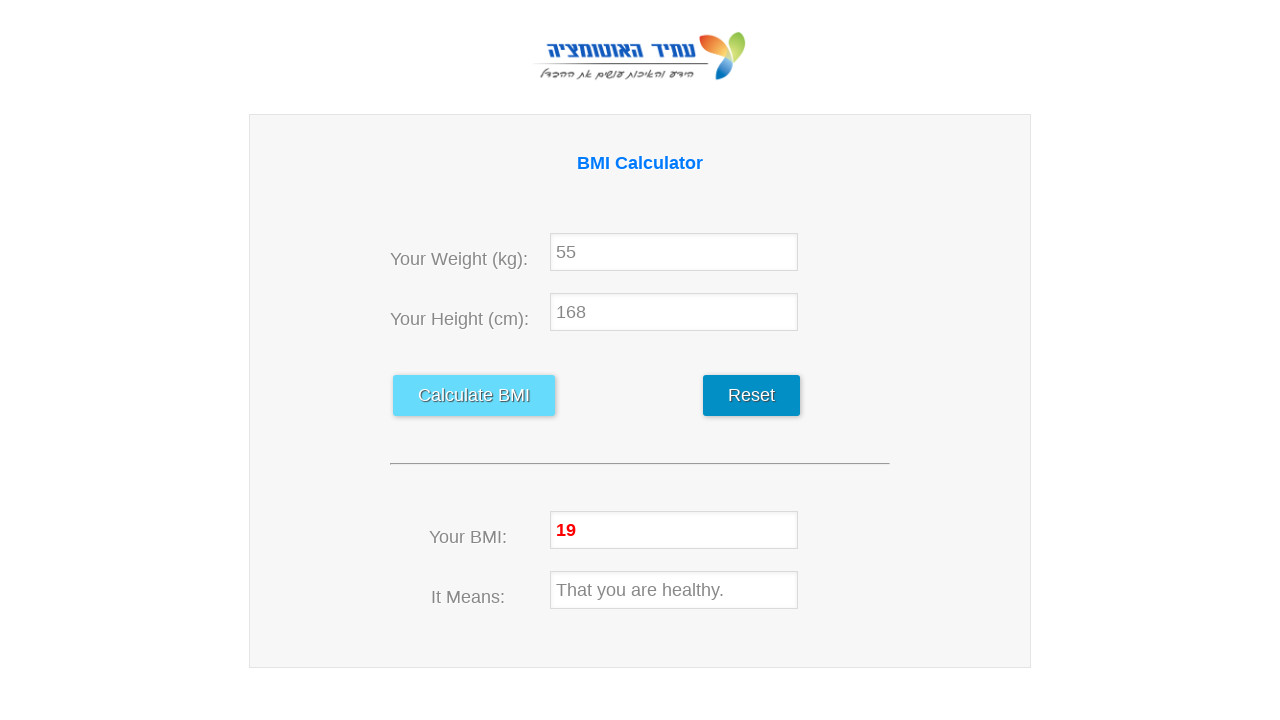

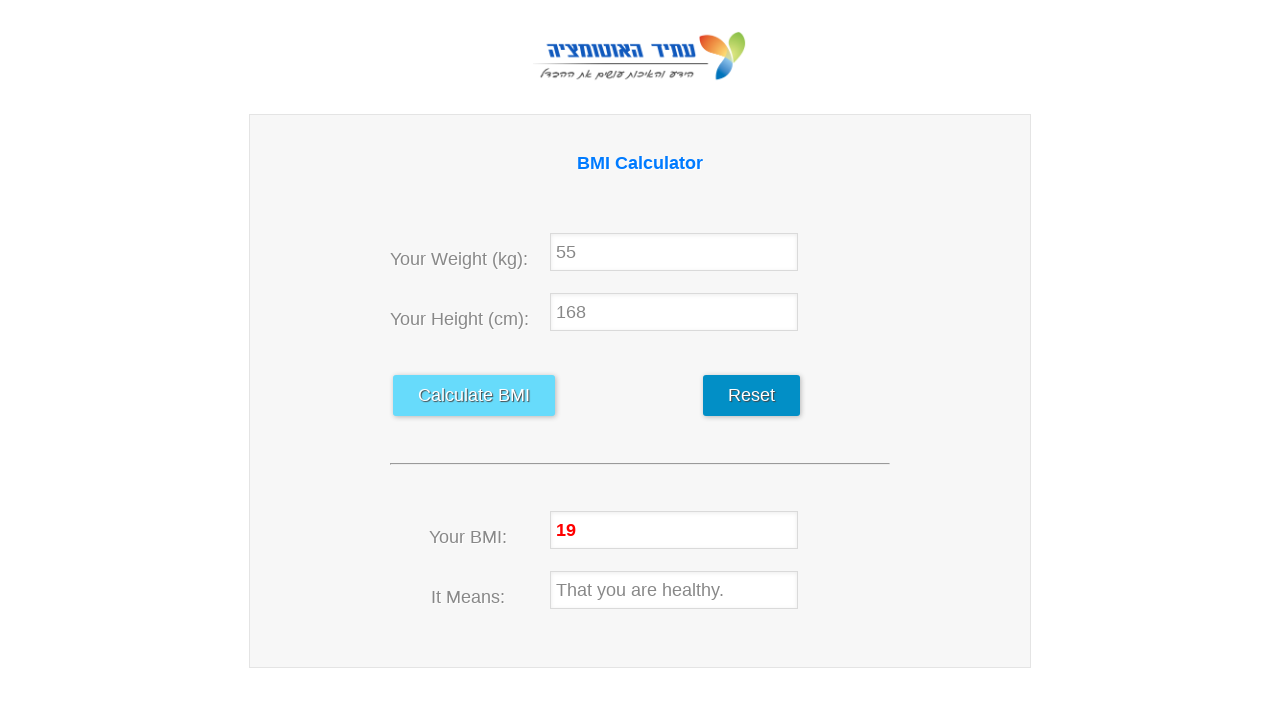